Tests navigation on Python.org by clicking the news section link and verifying the page loads

Starting URL: https://www.python.org

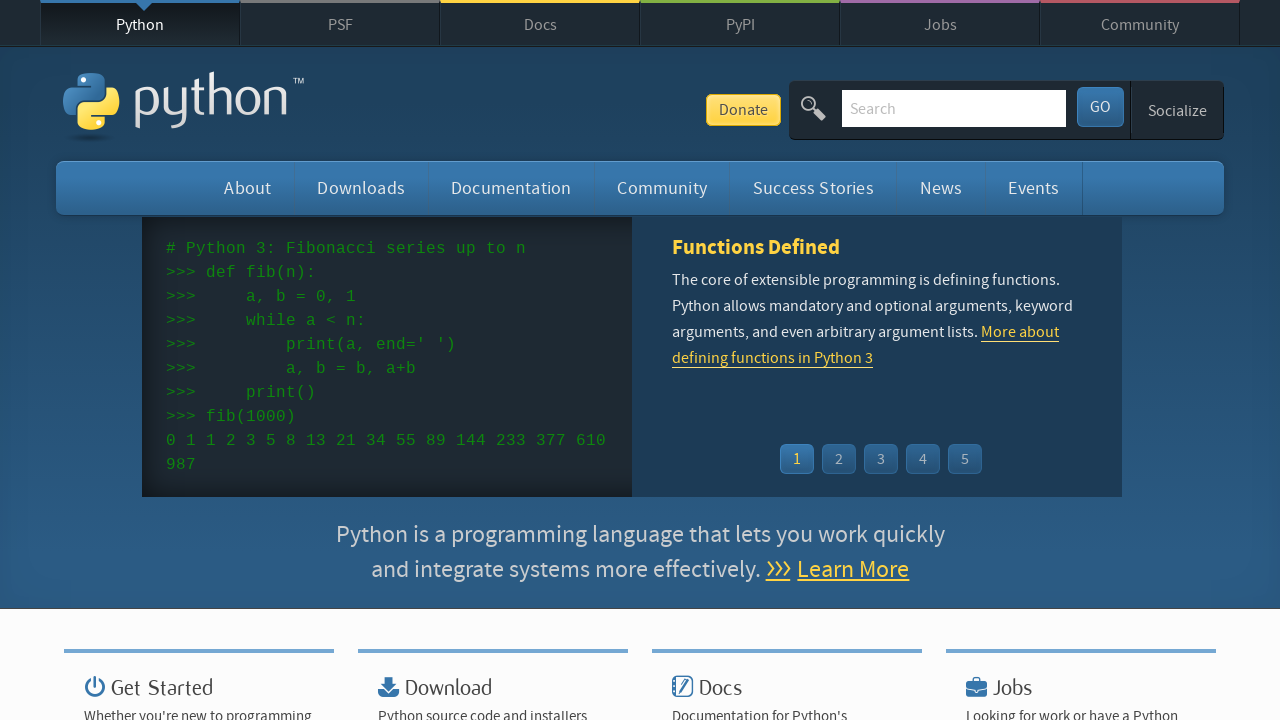

Verified page title contains 'Python'
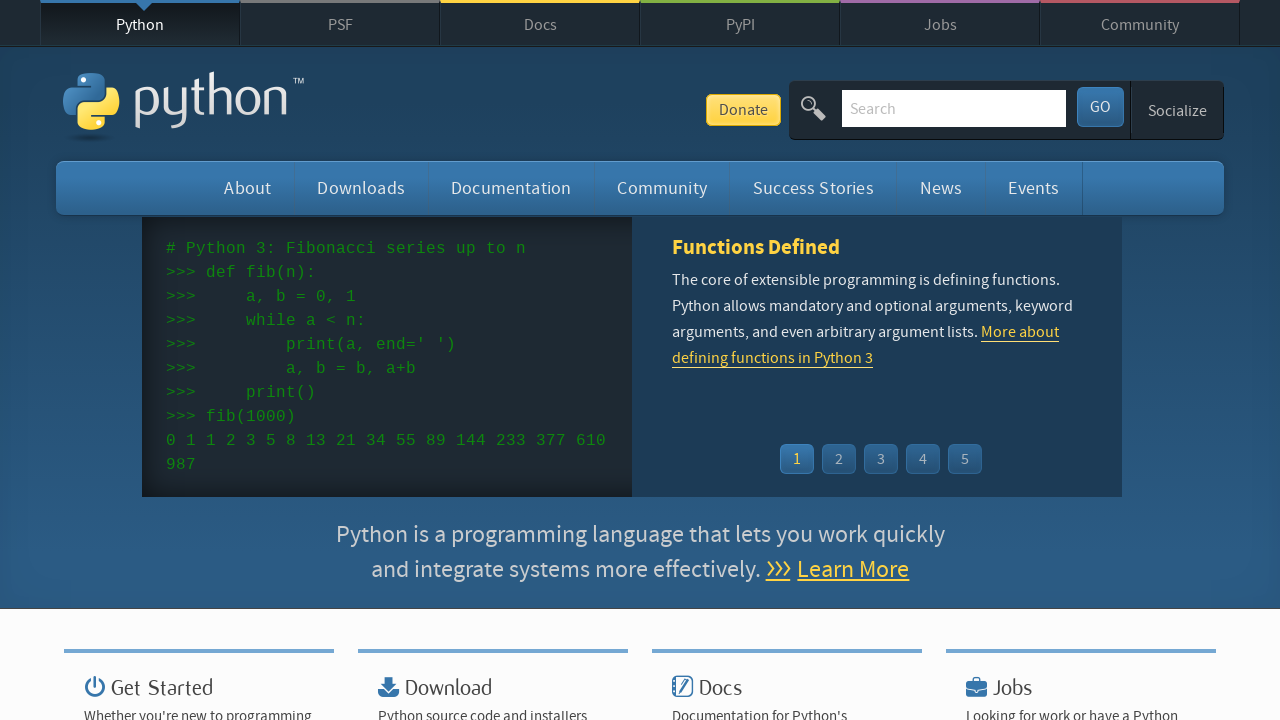

Clicked on the news section link at (941, 188) on #news
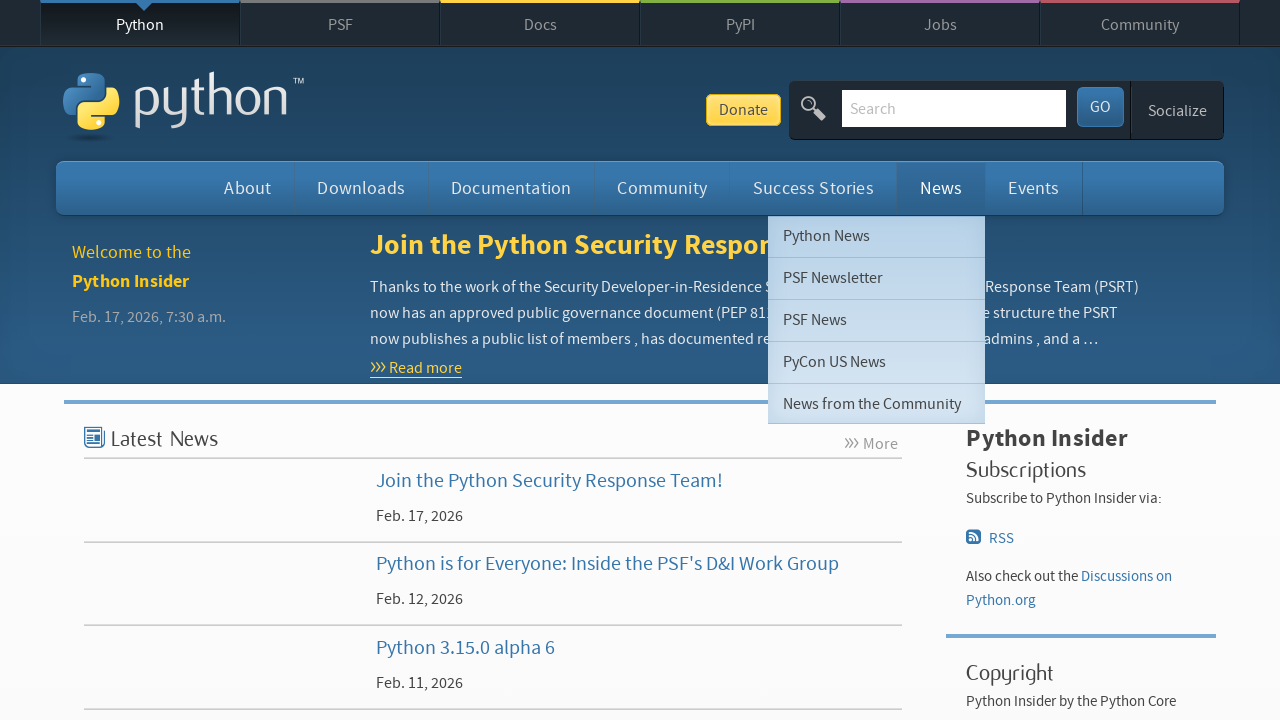

News page loaded successfully
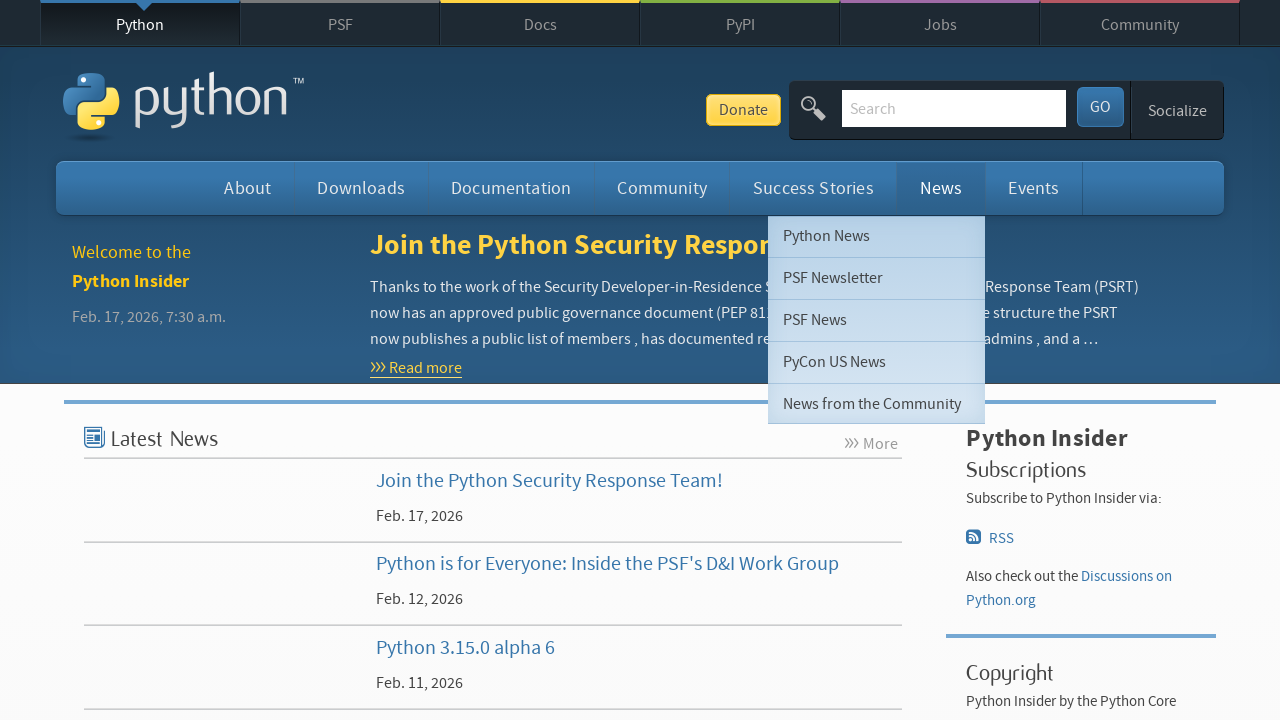

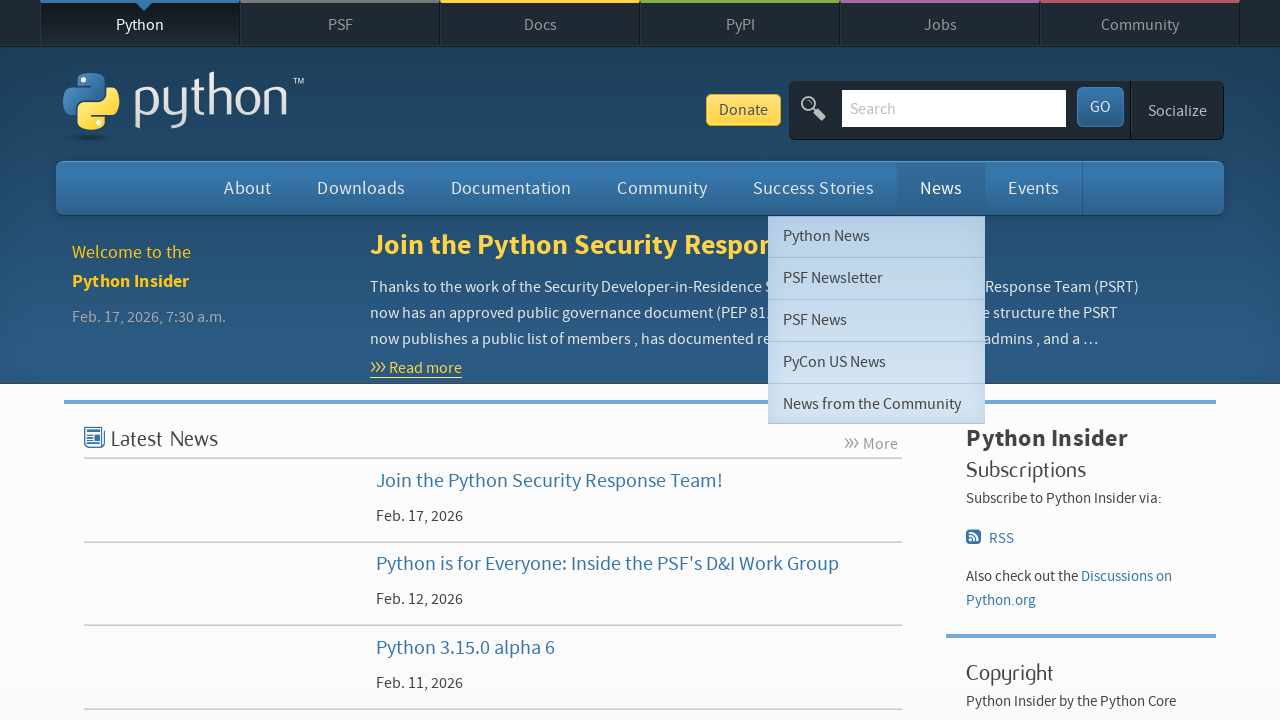